Tests prompt alert by entering text and accepting, then verifying the entered text appears in result

Starting URL: https://demoqa.com/alerts

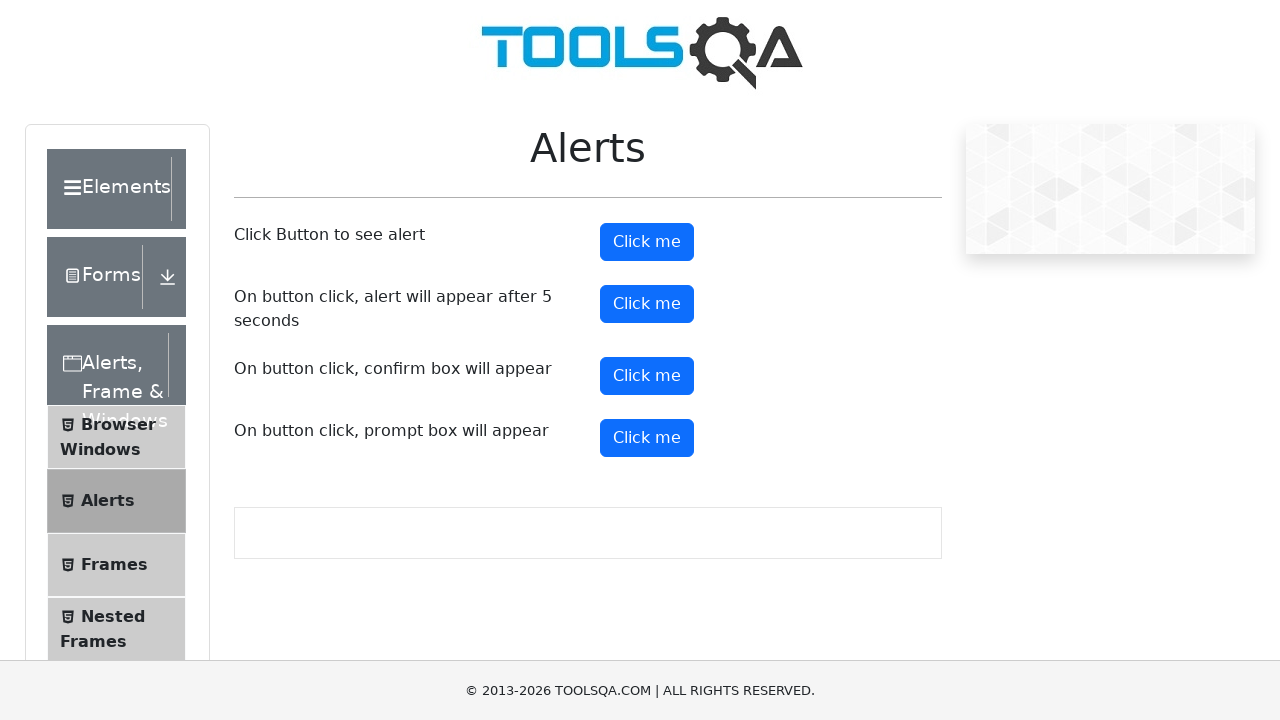

Set up dialog handler to accept prompt with text 'Irina'
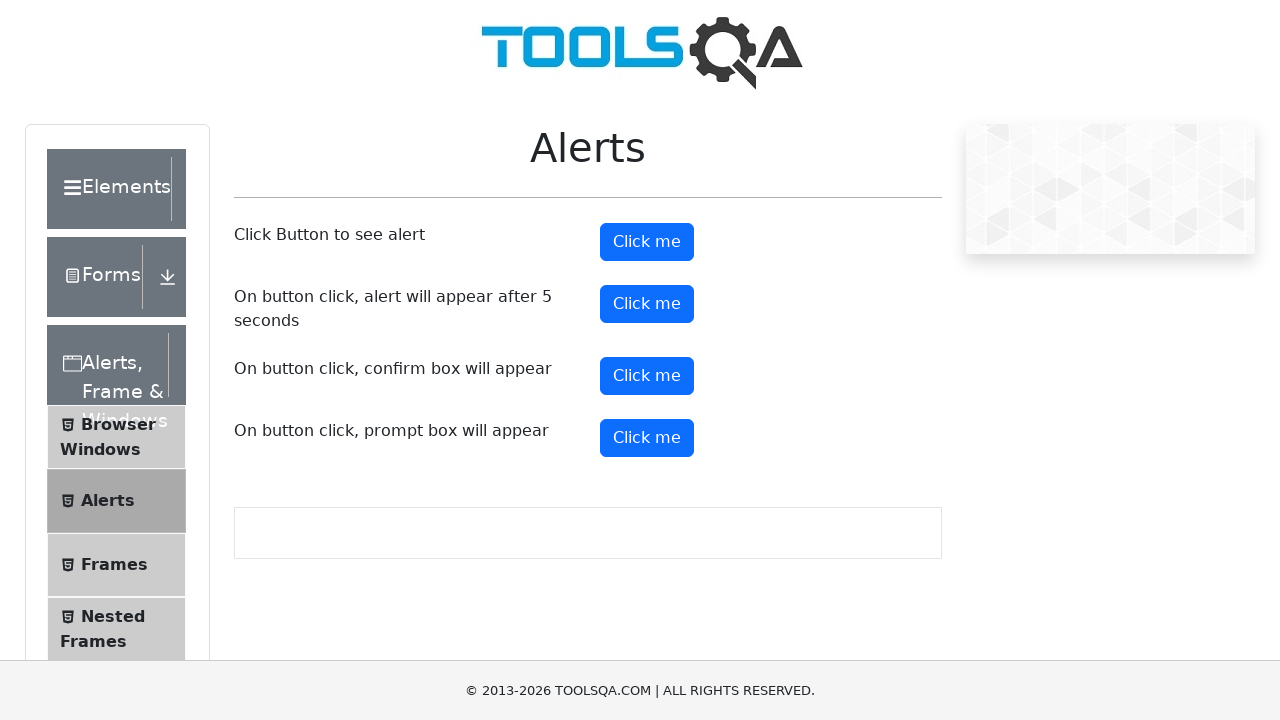

Scrolled prompt button into view
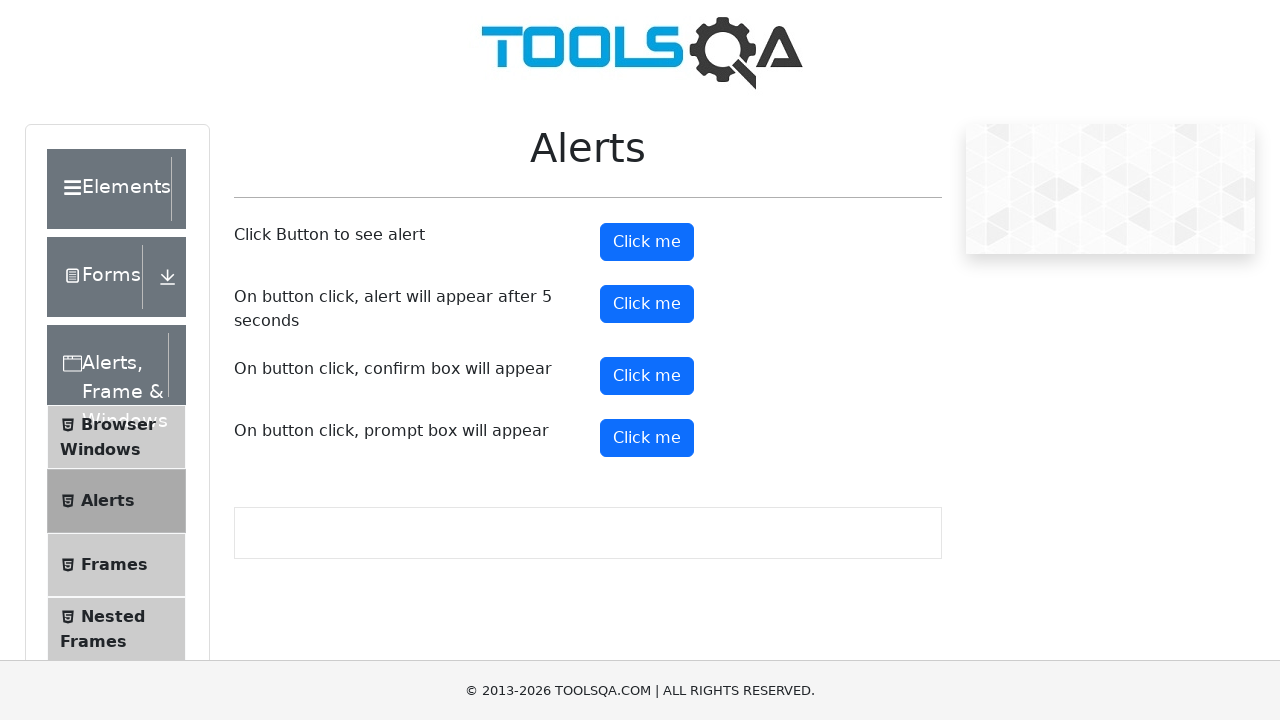

Clicked prompt button to trigger alert at (647, 438) on #promtButton
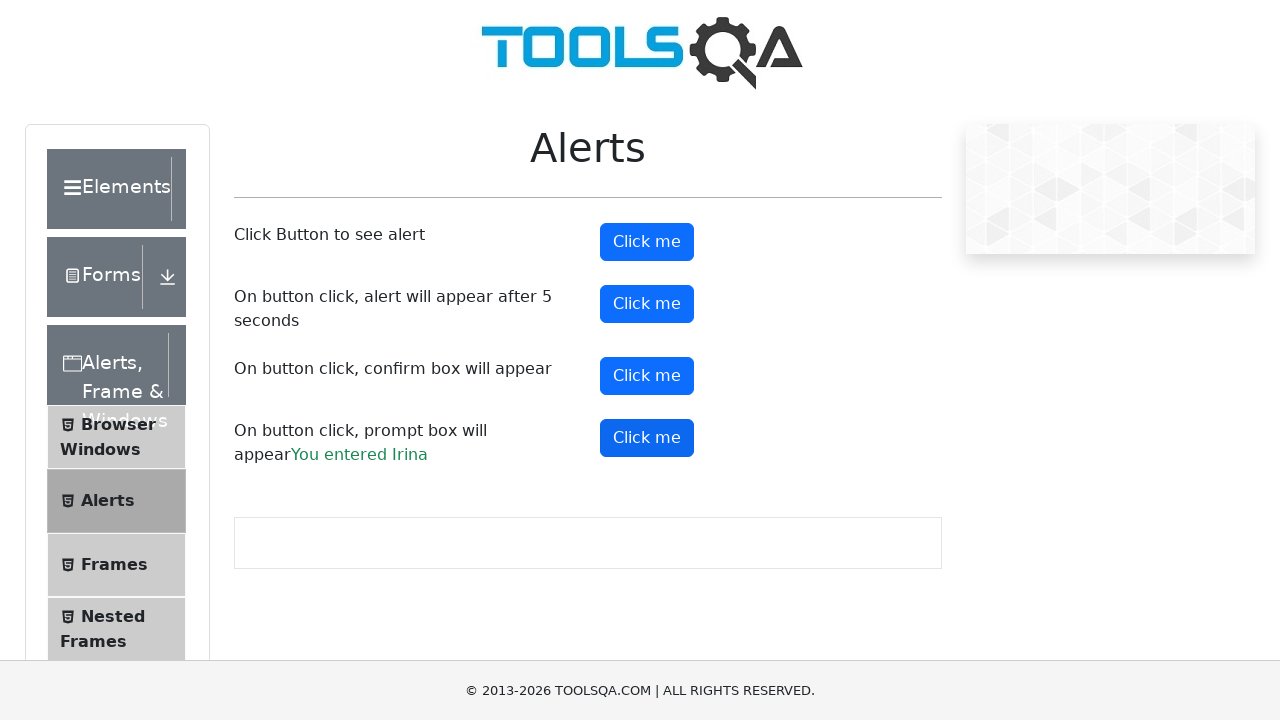

Prompt result message appeared, verifying entered text 'Irina' is displayed
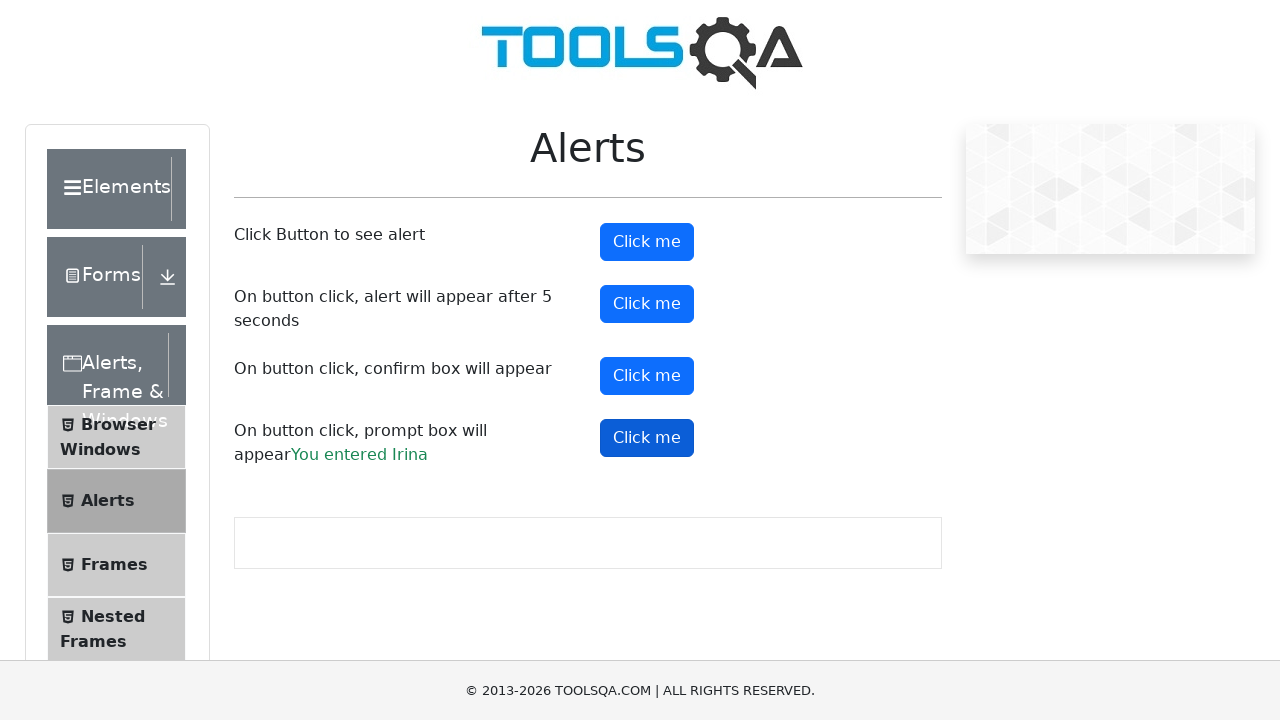

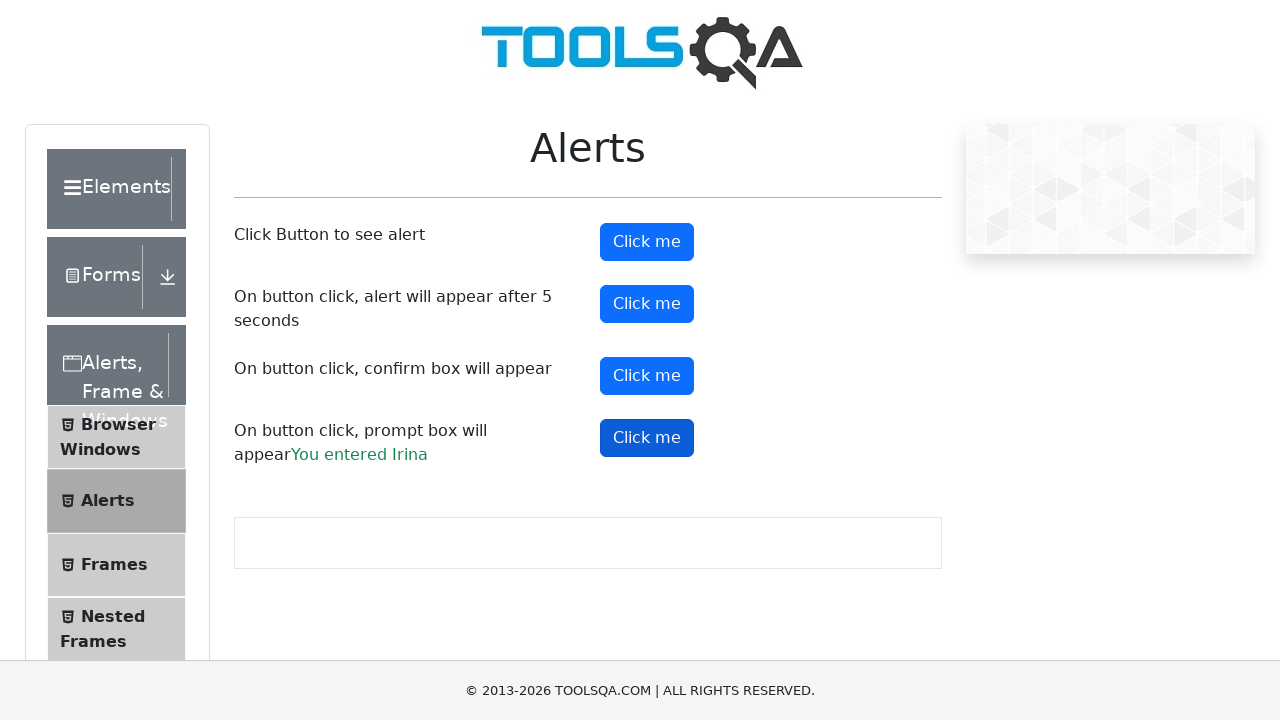